Tests redirect functionality by clicking through multiple redirect links, opening new windows, switching between them, and navigating back

Starting URL: http://the-internet.herokuapp.com/redirector

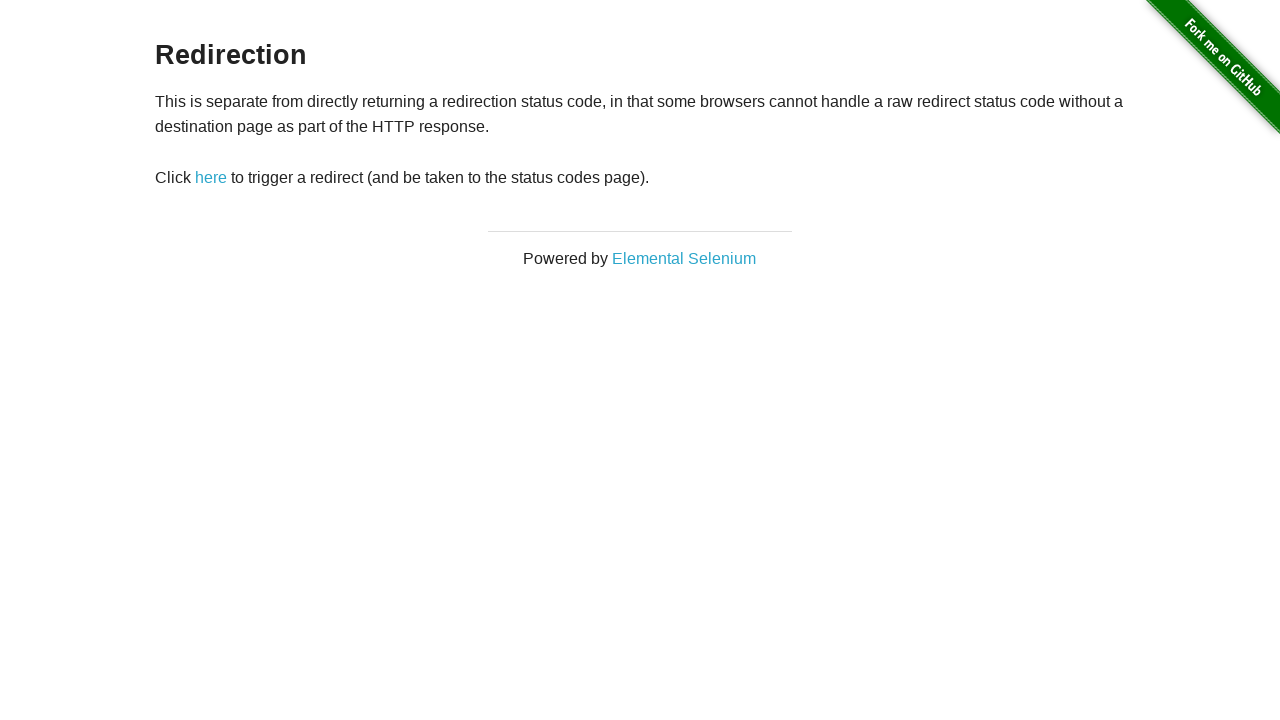

Clicked the redirect button at (211, 178) on #redirect
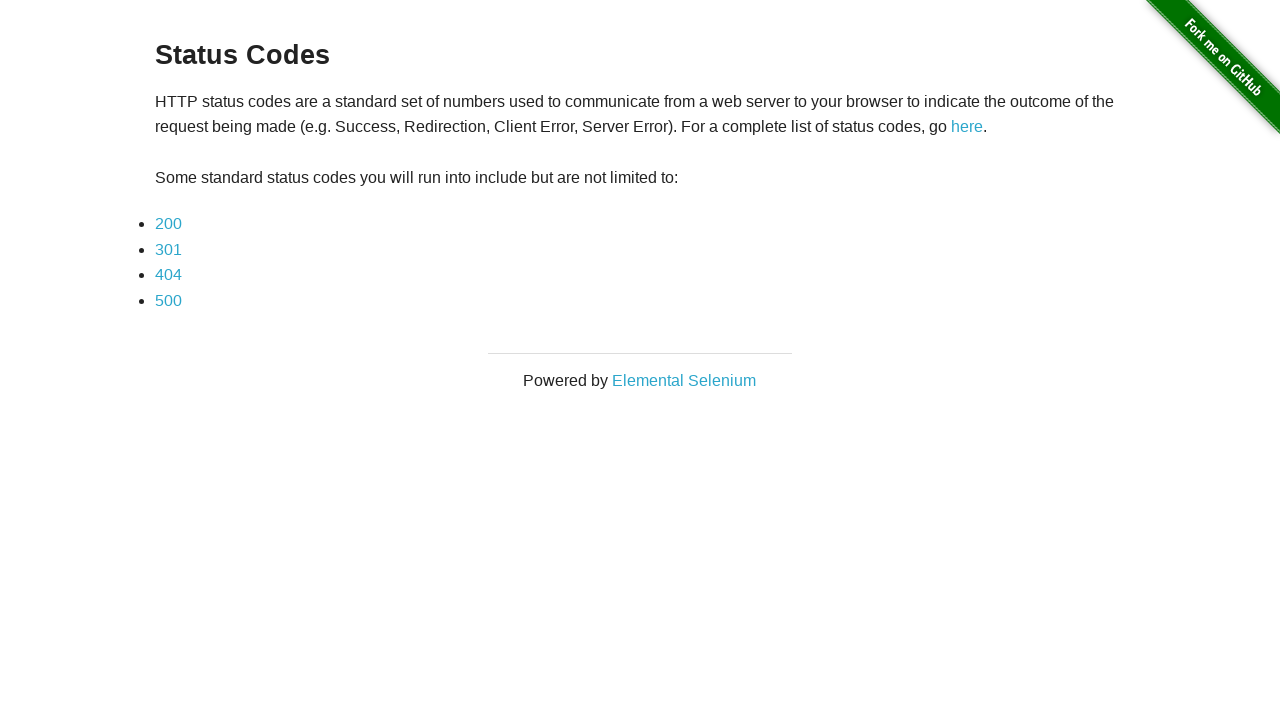

Clicked first navigation button at (168, 224) on .example > ul:nth-child(3) > li:nth-child(1) > a:nth-child(1)
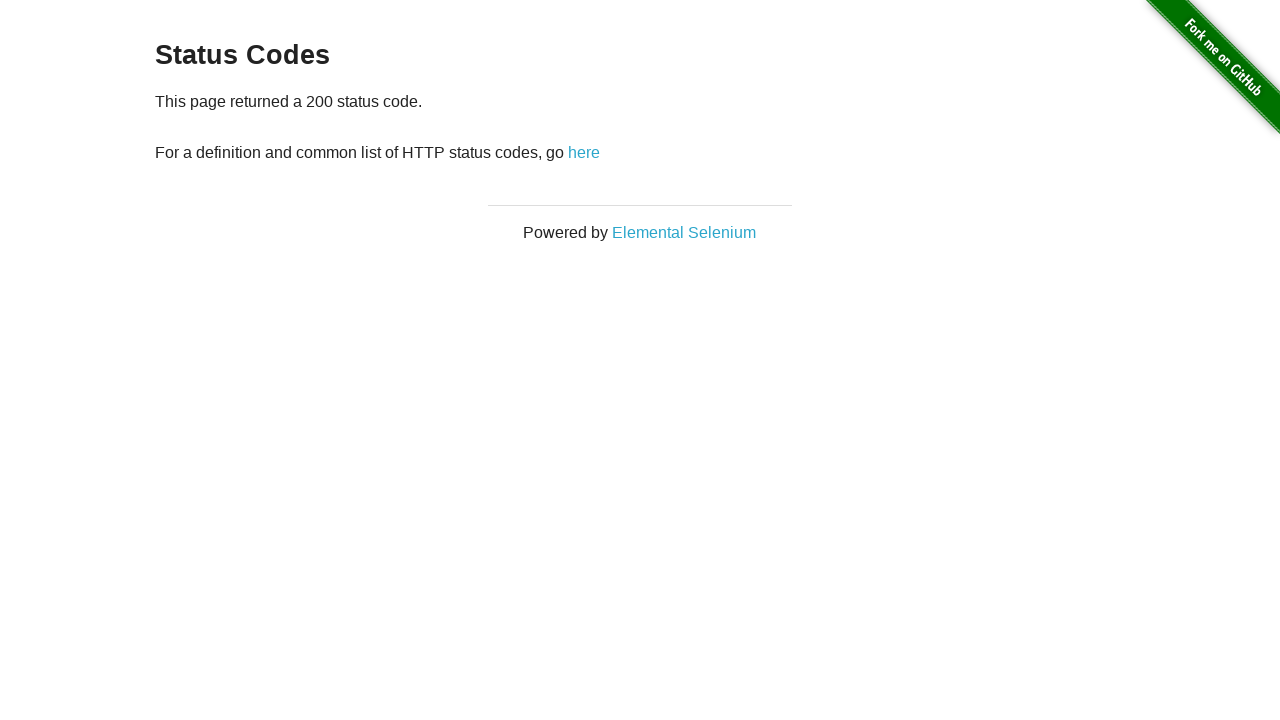

Clicked 'here' link after first redirect at (584, 152) on .example > p:nth-child(2) > a:nth-child(3)
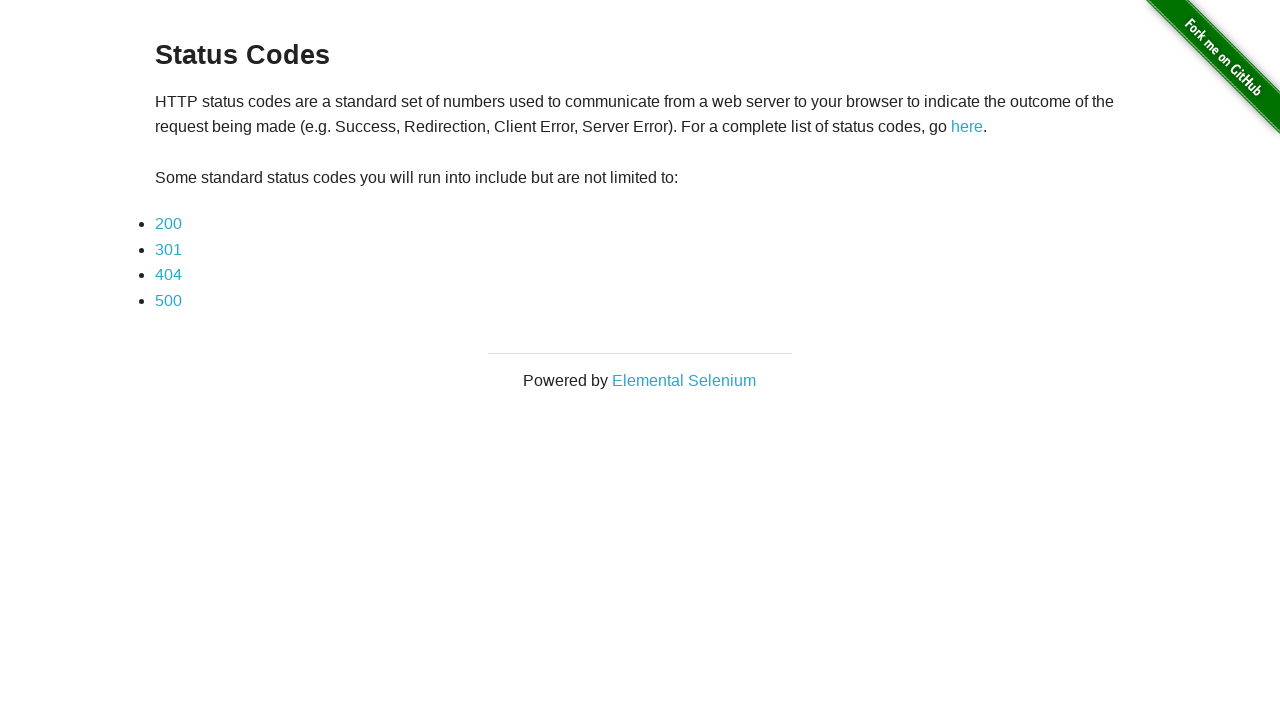

Clicked second navigation button at (168, 249) on .example > ul:nth-child(3) > li:nth-child(2) > a:nth-child(1)
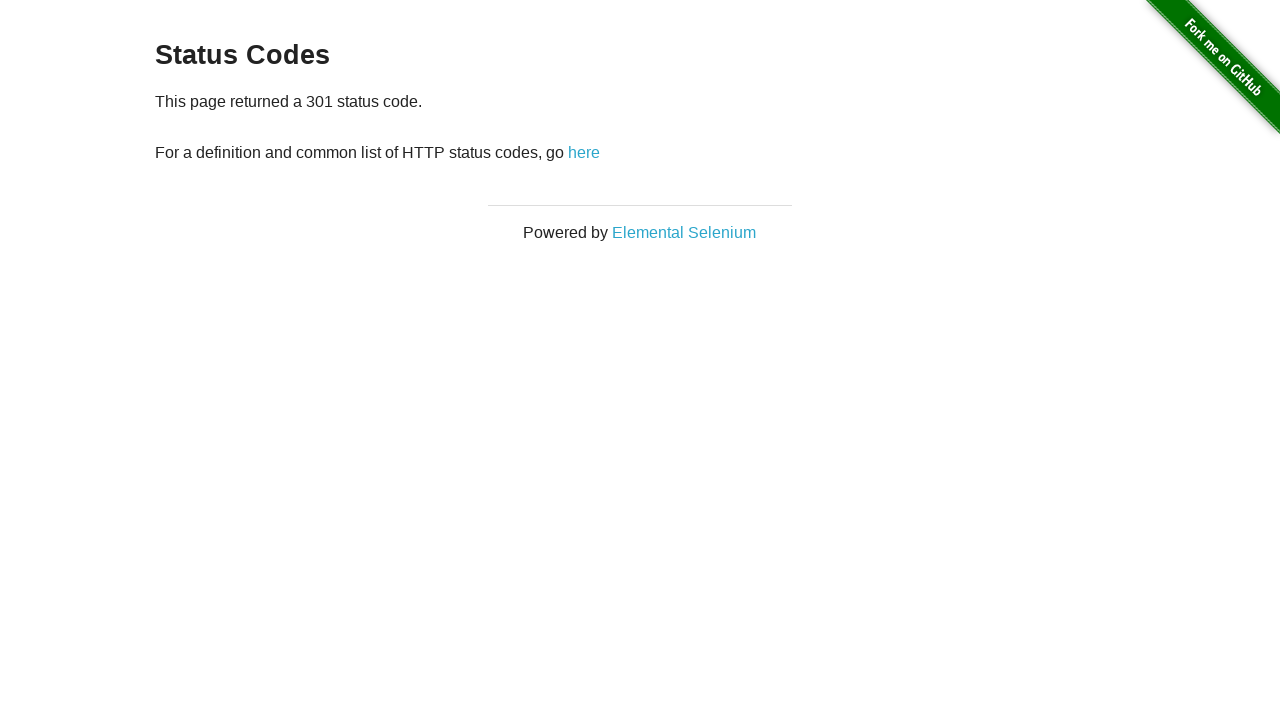

Clicked 'here' link after second redirect at (584, 152) on .example > p:nth-child(2) > a:nth-child(3)
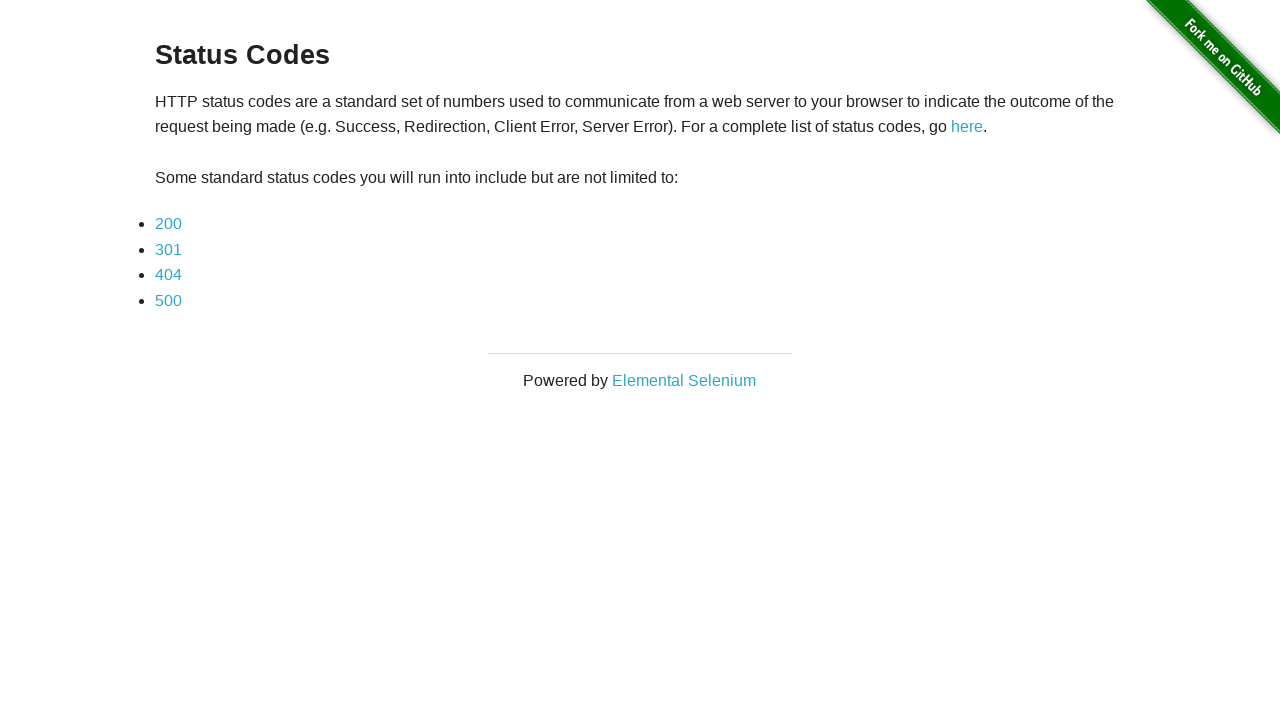

Clicked third navigation button at (168, 275) on .example > ul:nth-child(3) > li:nth-child(3) > a:nth-child(1)
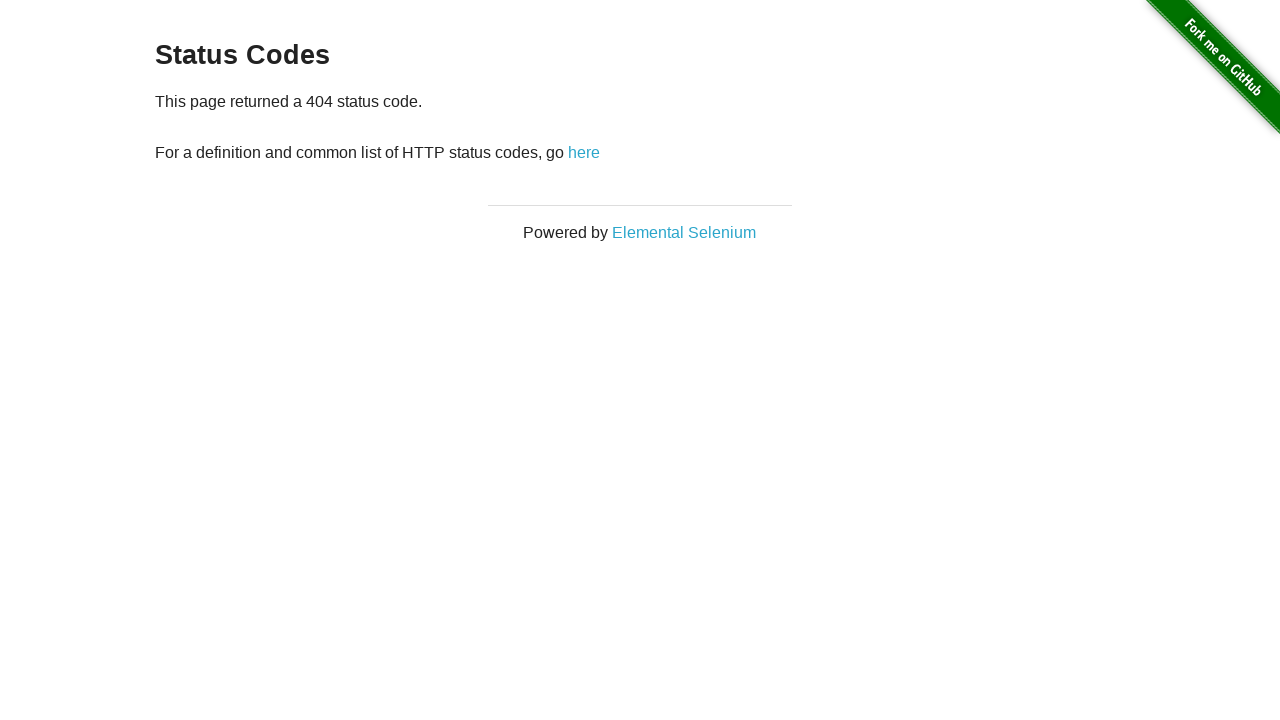

Clicked 'here' link after third redirect at (584, 152) on .example > p:nth-child(2) > a:nth-child(3)
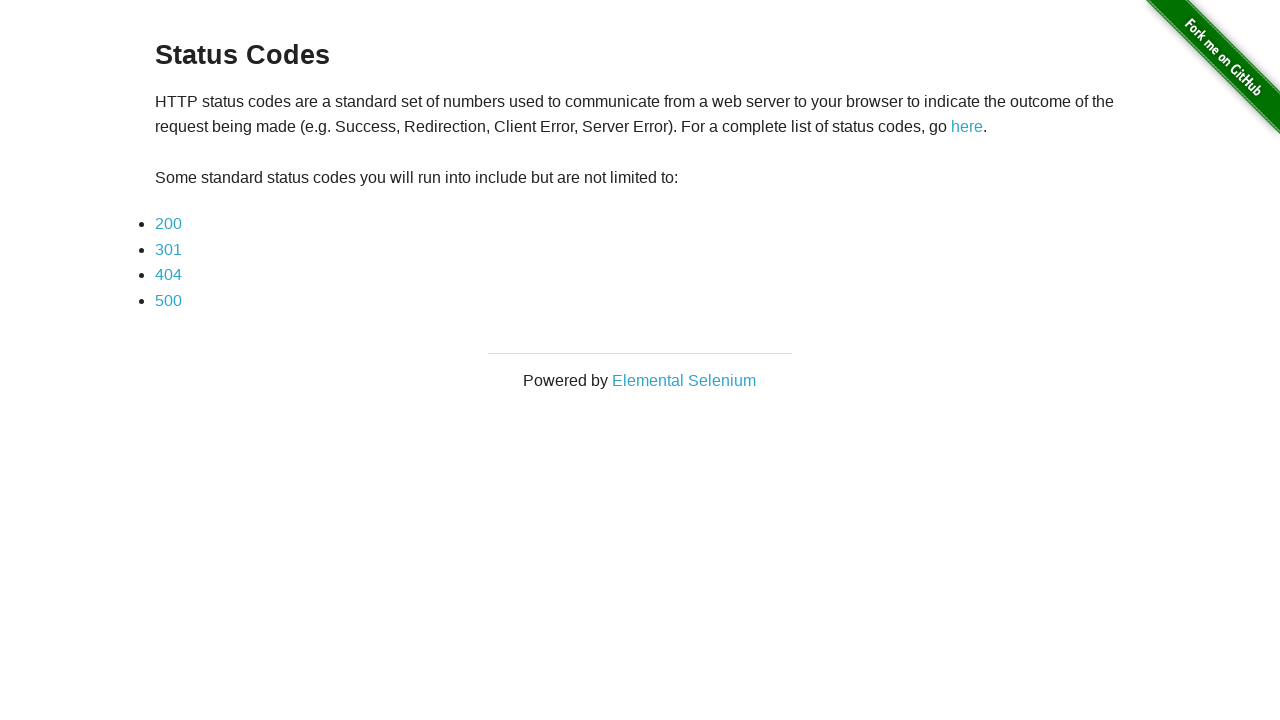

Clicked fourth navigation button at (168, 300) on .example > ul:nth-child(3) > li:nth-child(4) > a:nth-child(1)
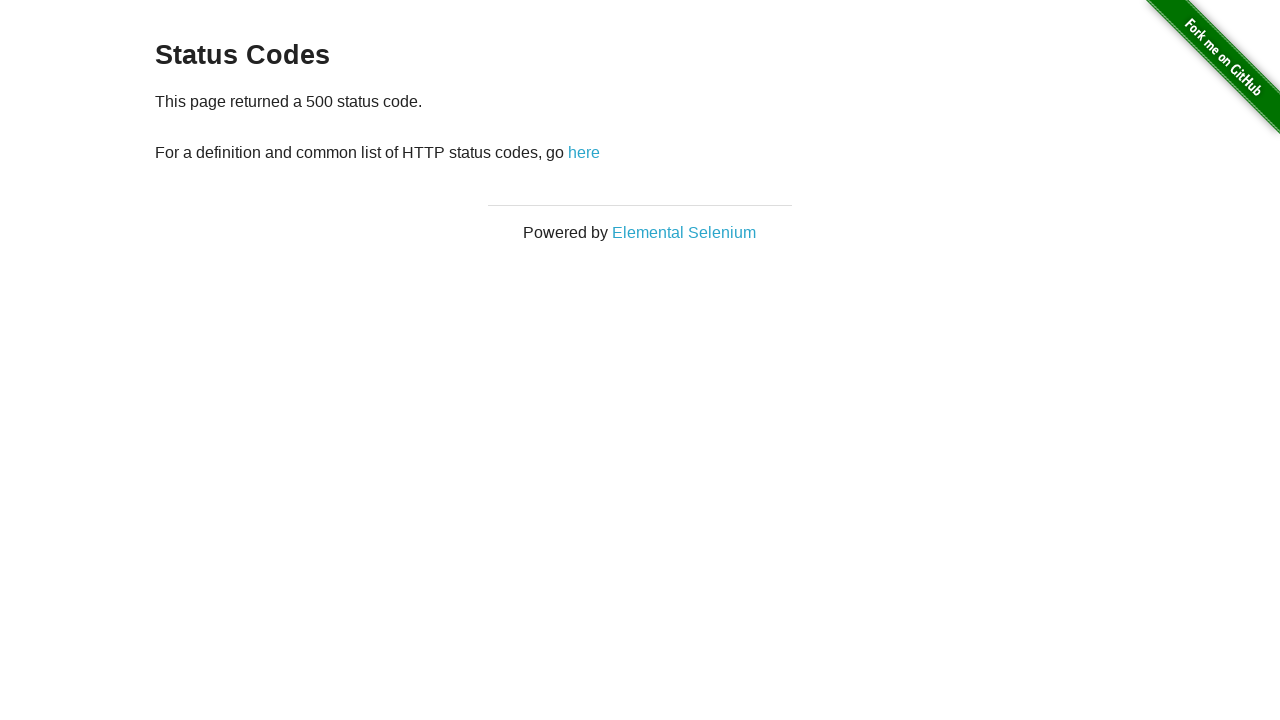

Clicked 'here' link after fourth redirect at (584, 152) on .example > p:nth-child(2) > a:nth-child(3)
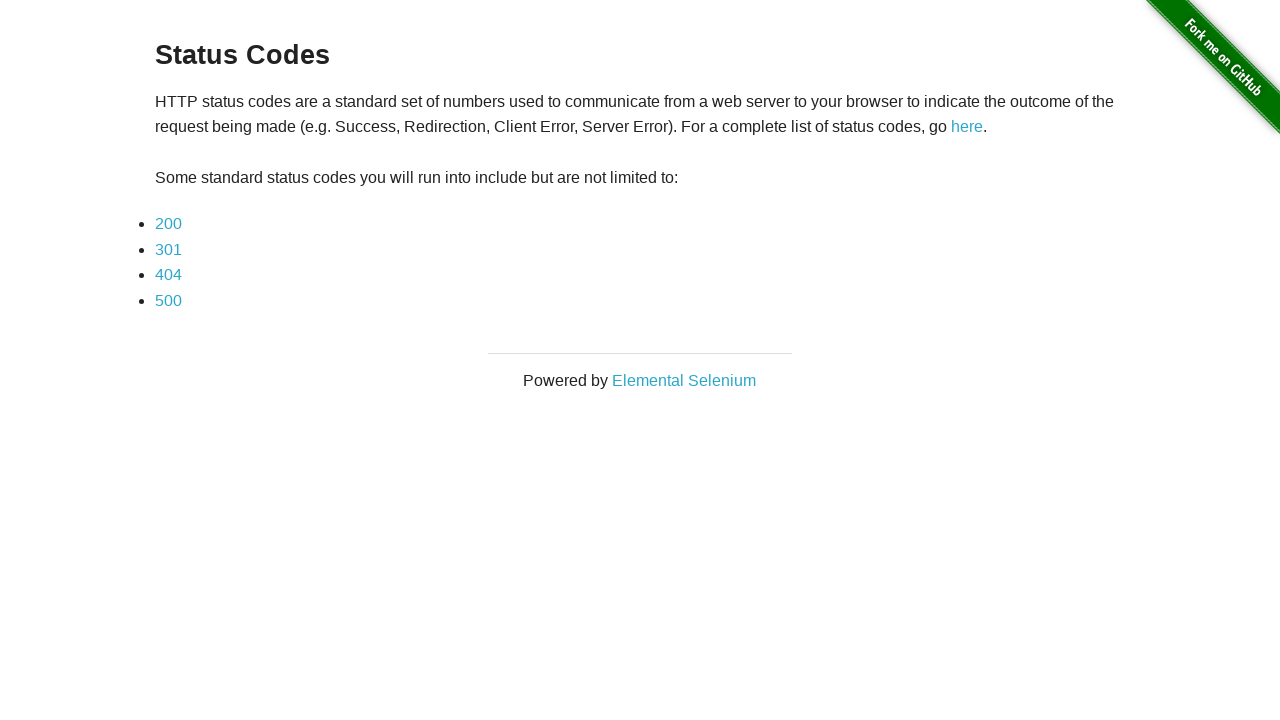

Retrieved all open pages/tabs
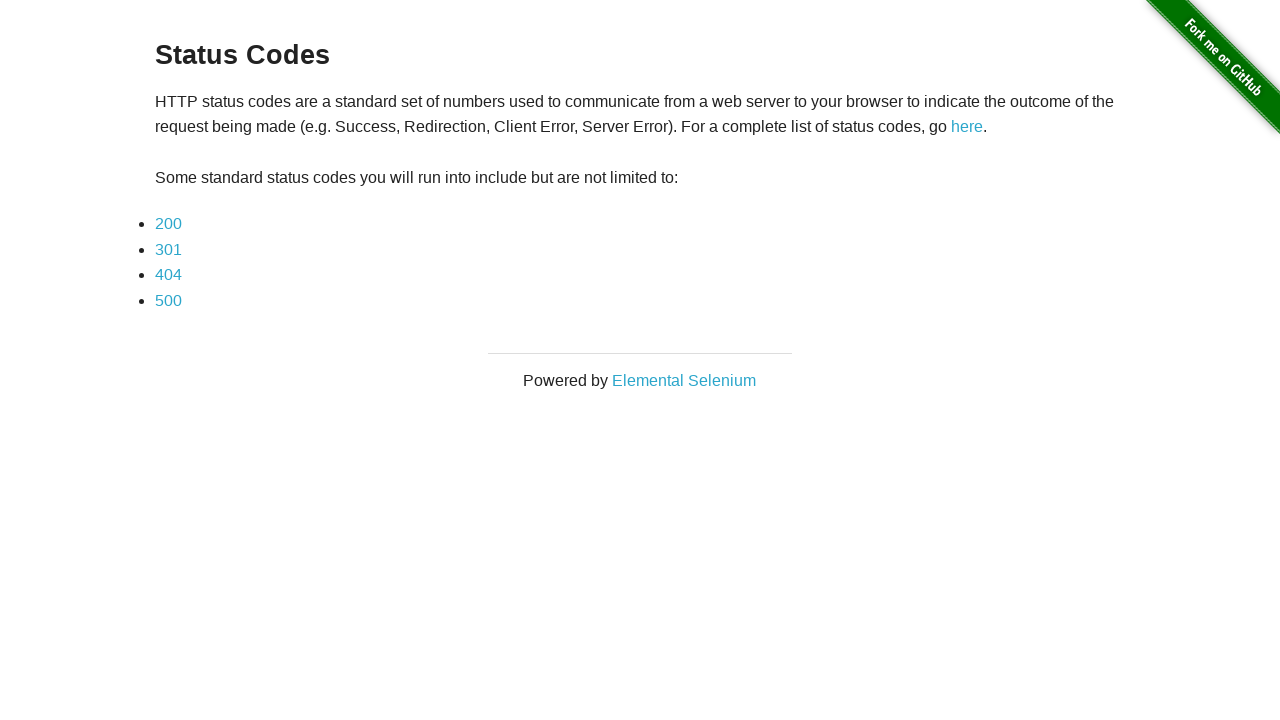

Switched to another open window/tab
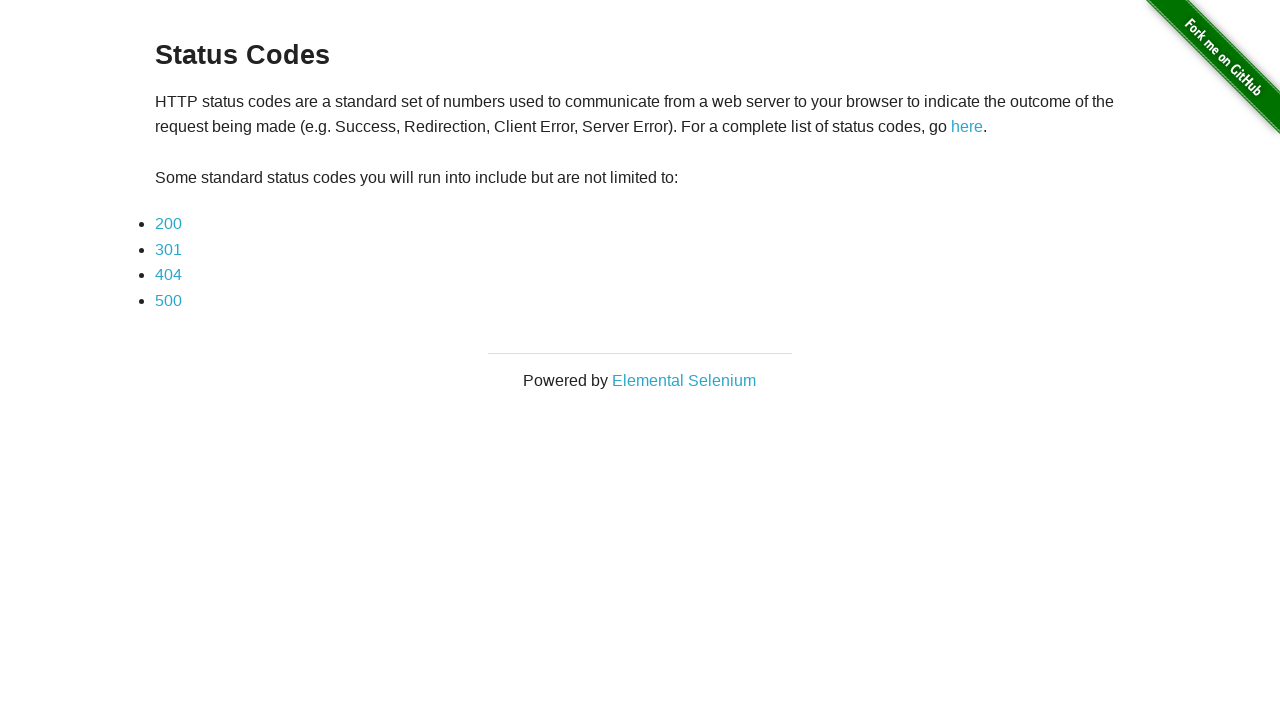

Switched to another open window/tab
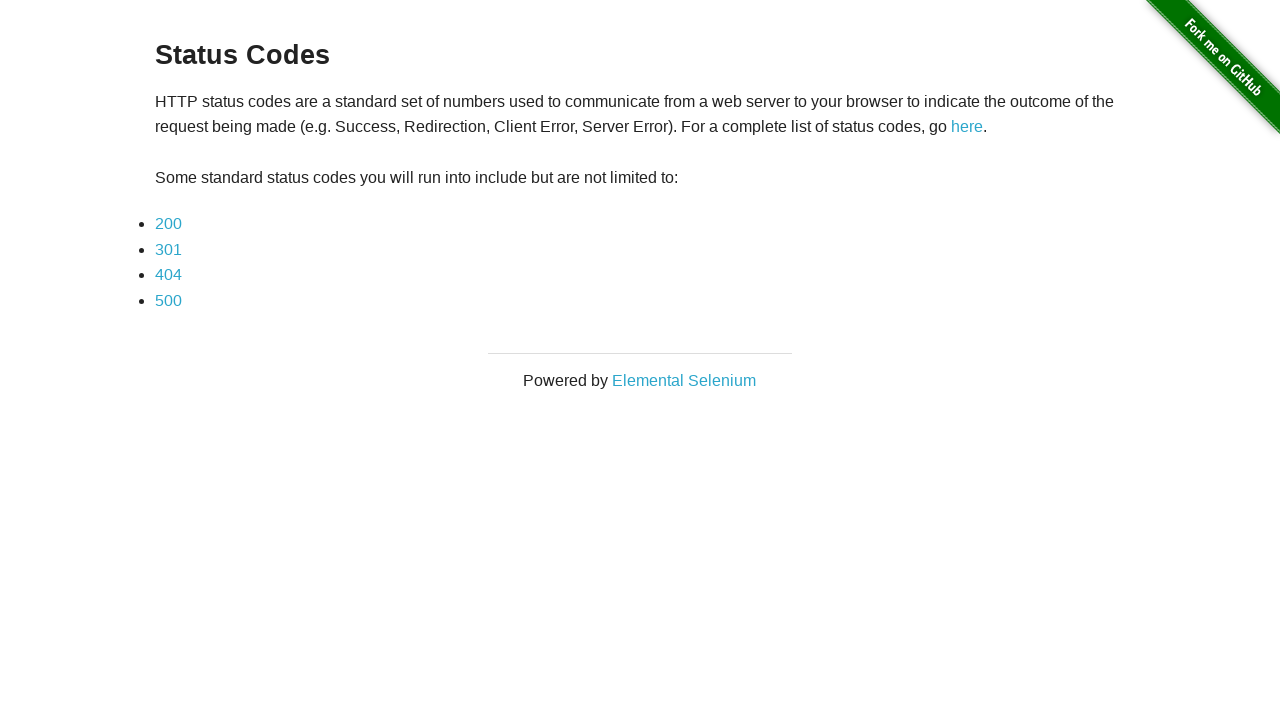

Switched to another open window/tab
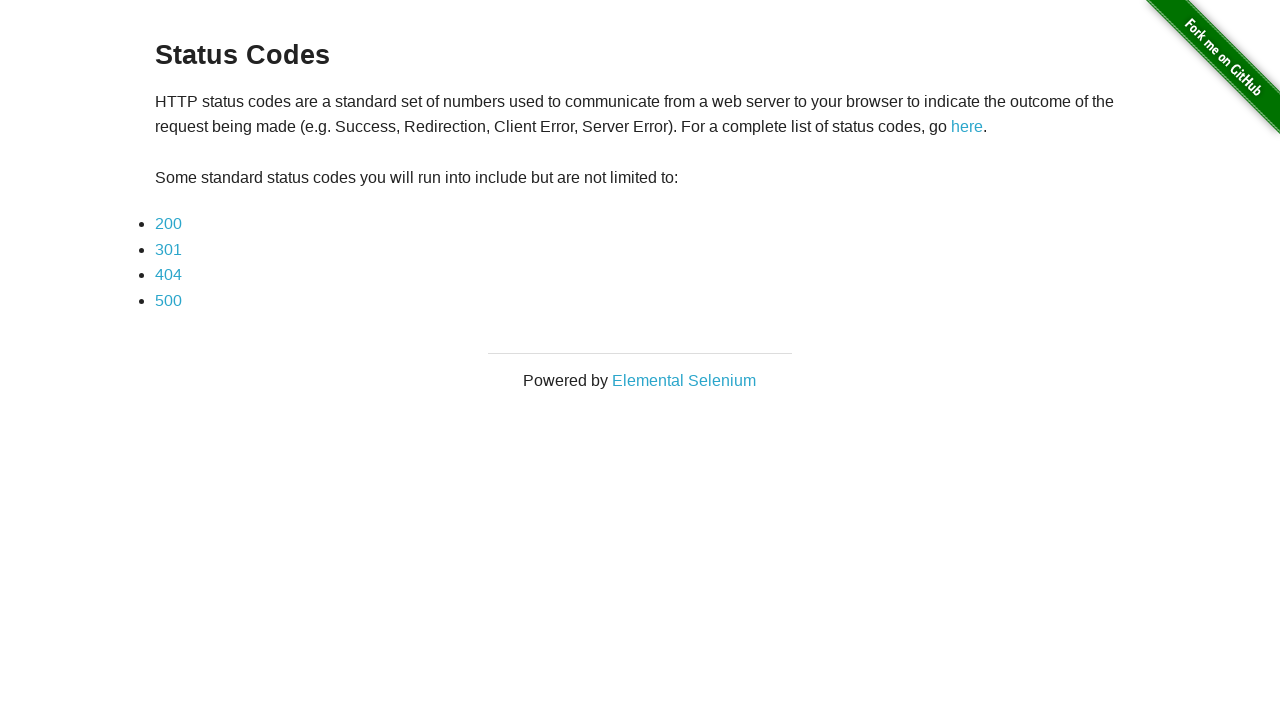

Switched to another open window/tab
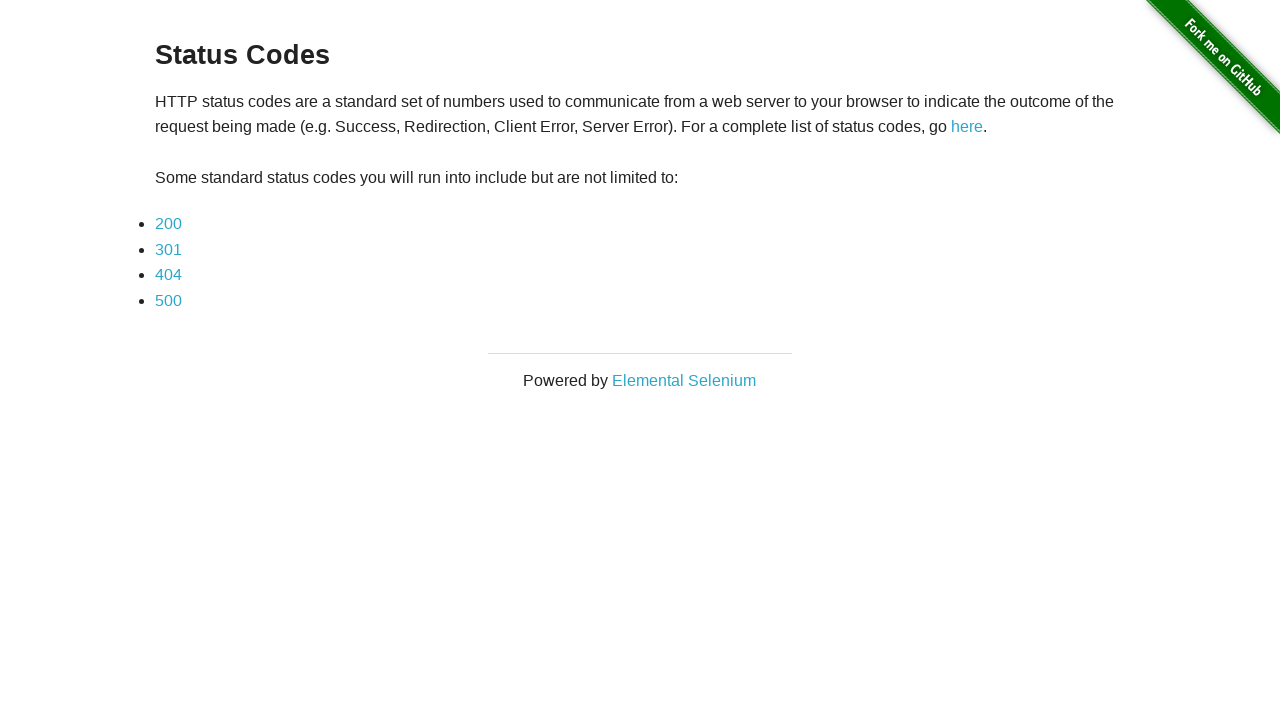

Navigated back once in browser history
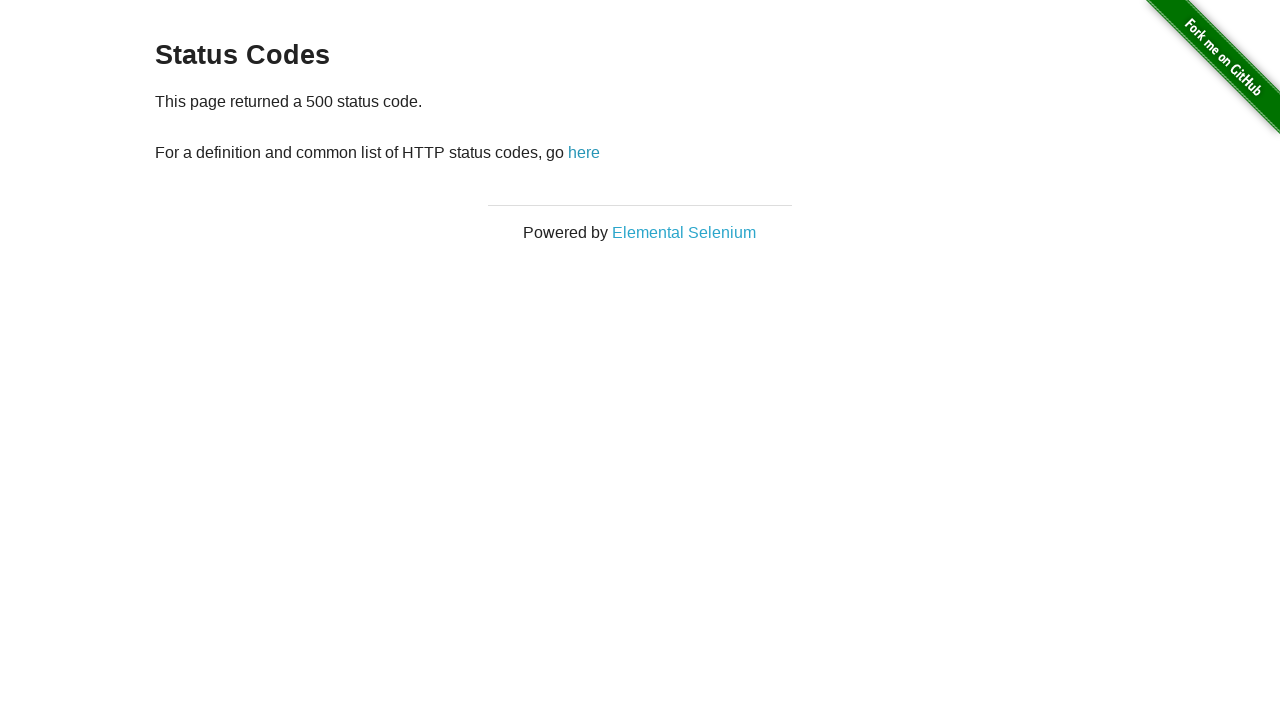

Navigated back again in browser history
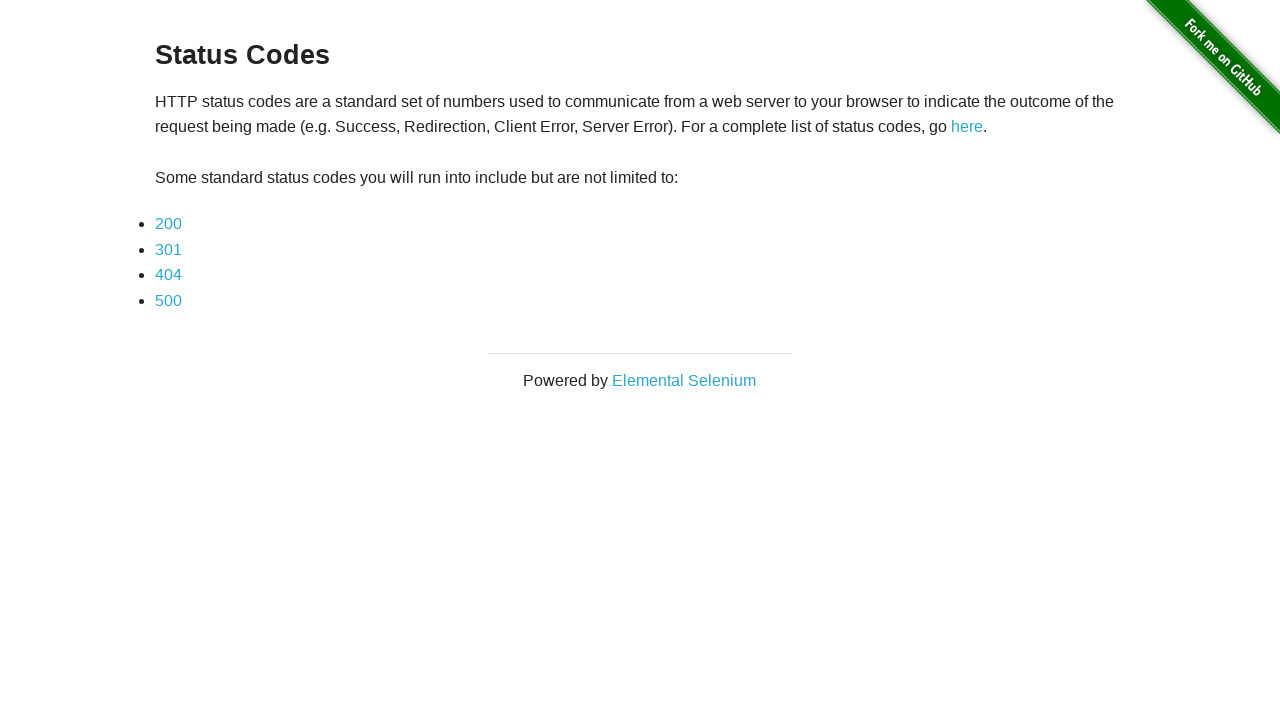

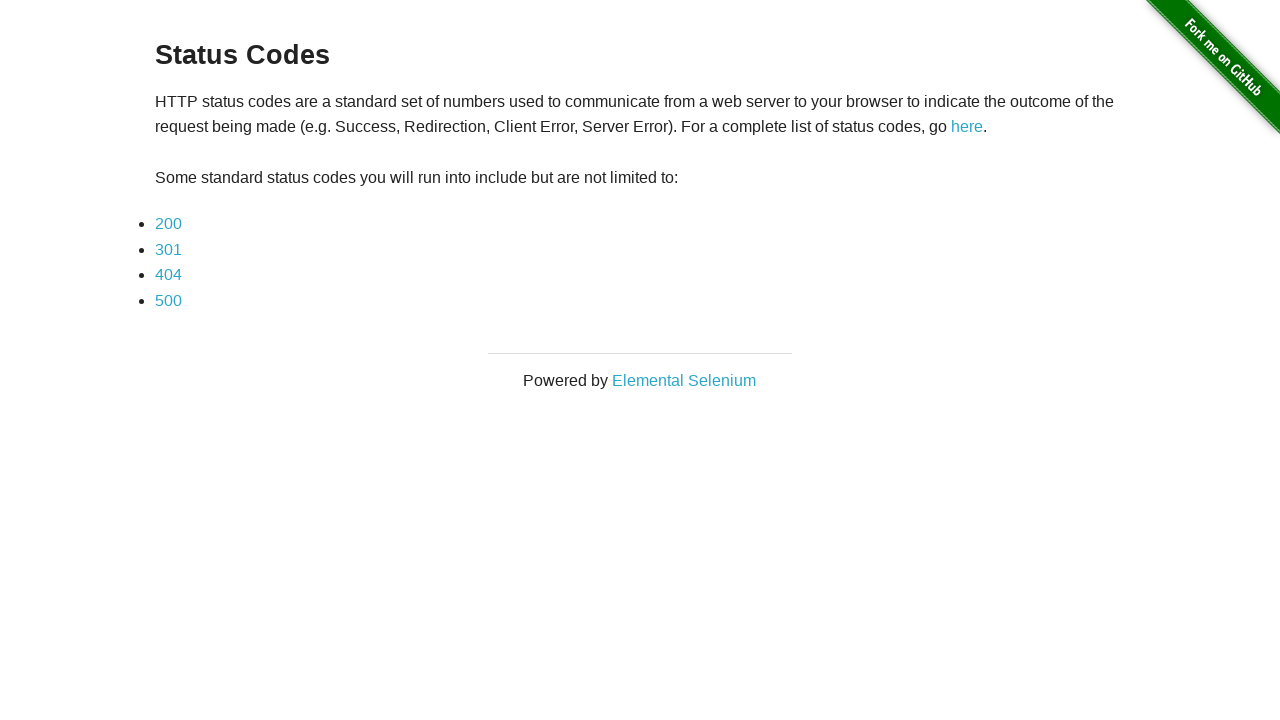